Tests that todo data persists after page reload

Starting URL: https://demo.playwright.dev/todomvc

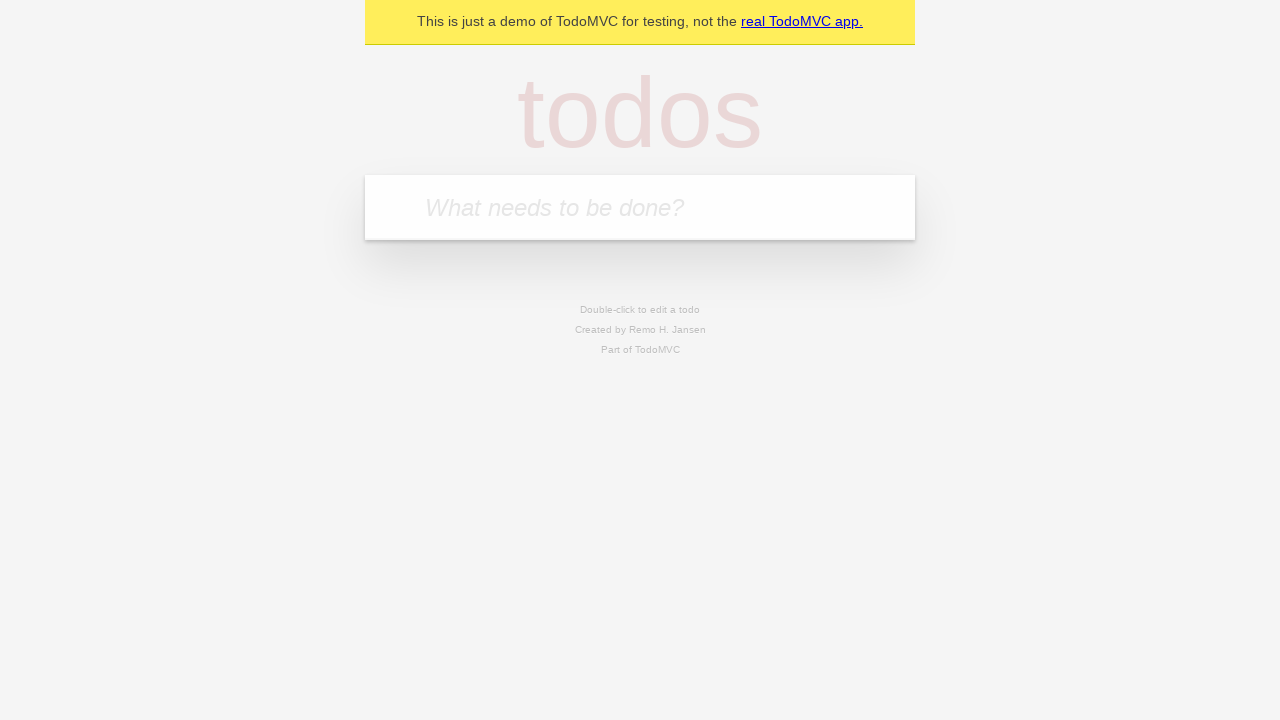

Filled todo input field with 'buy some cheese' on internal:attr=[placeholder="What needs to be done?"i]
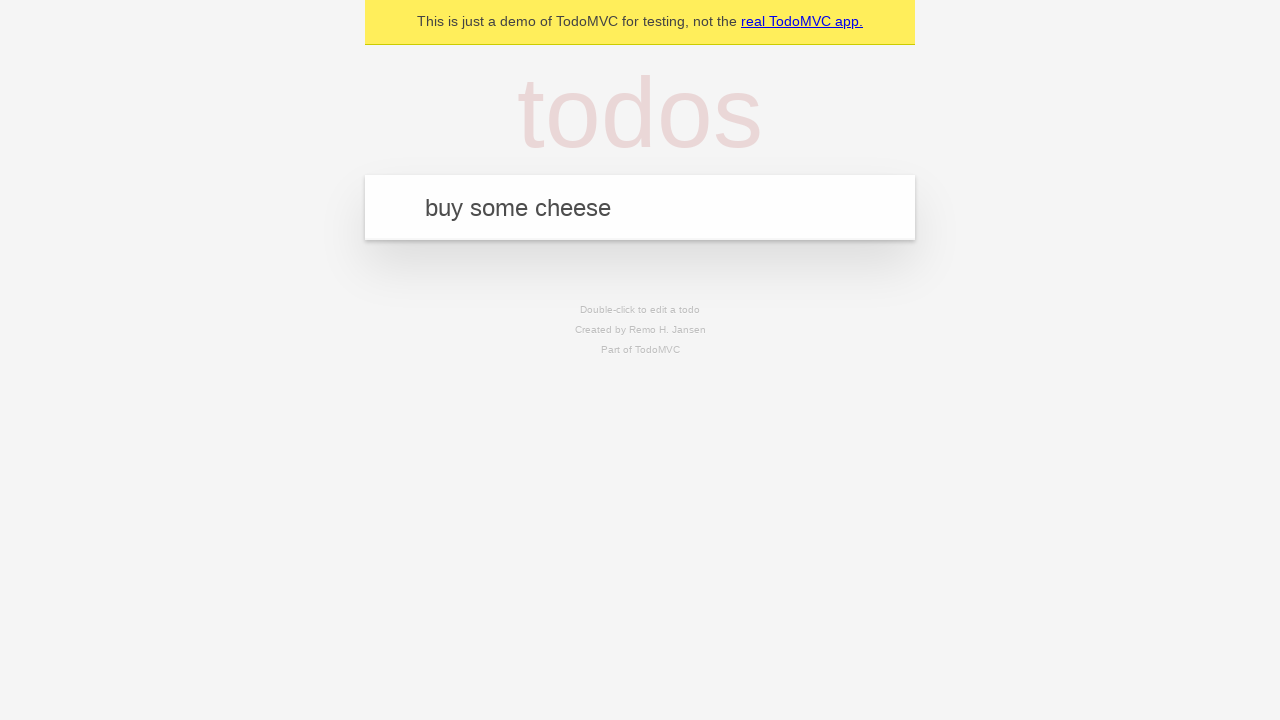

Pressed Enter to add todo 'buy some cheese' on internal:attr=[placeholder="What needs to be done?"i]
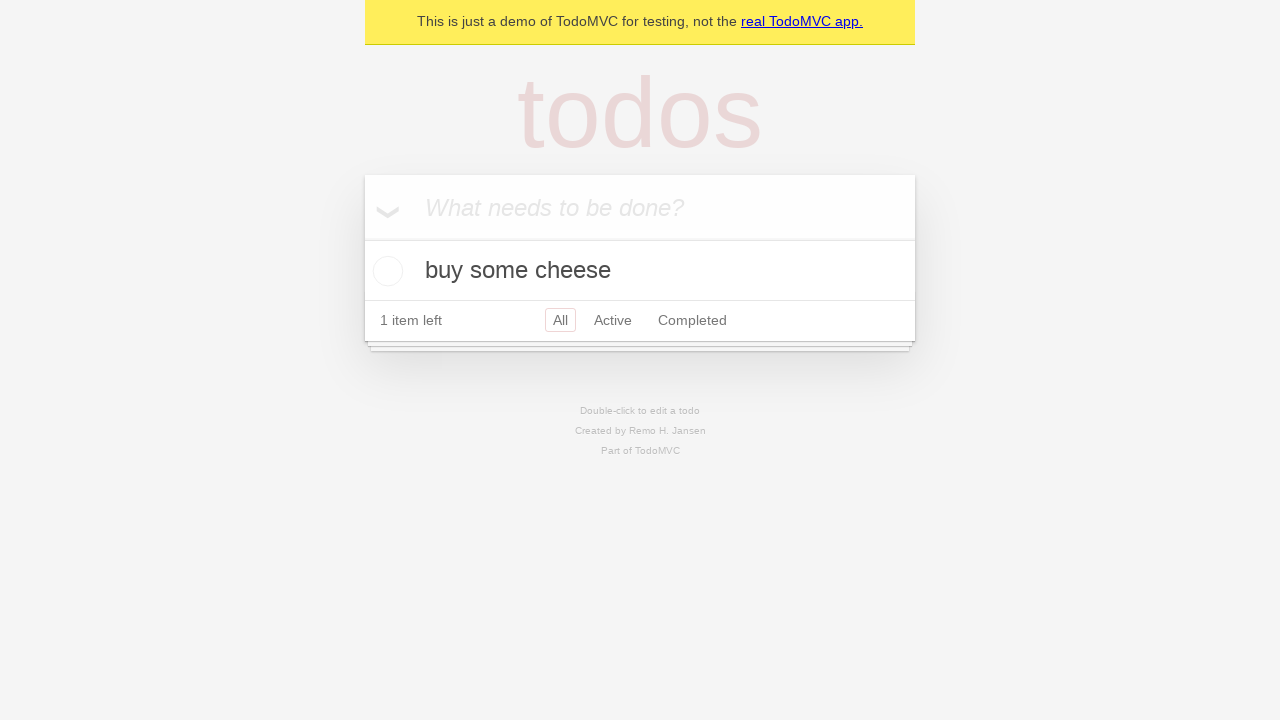

Filled todo input field with 'feed the cat' on internal:attr=[placeholder="What needs to be done?"i]
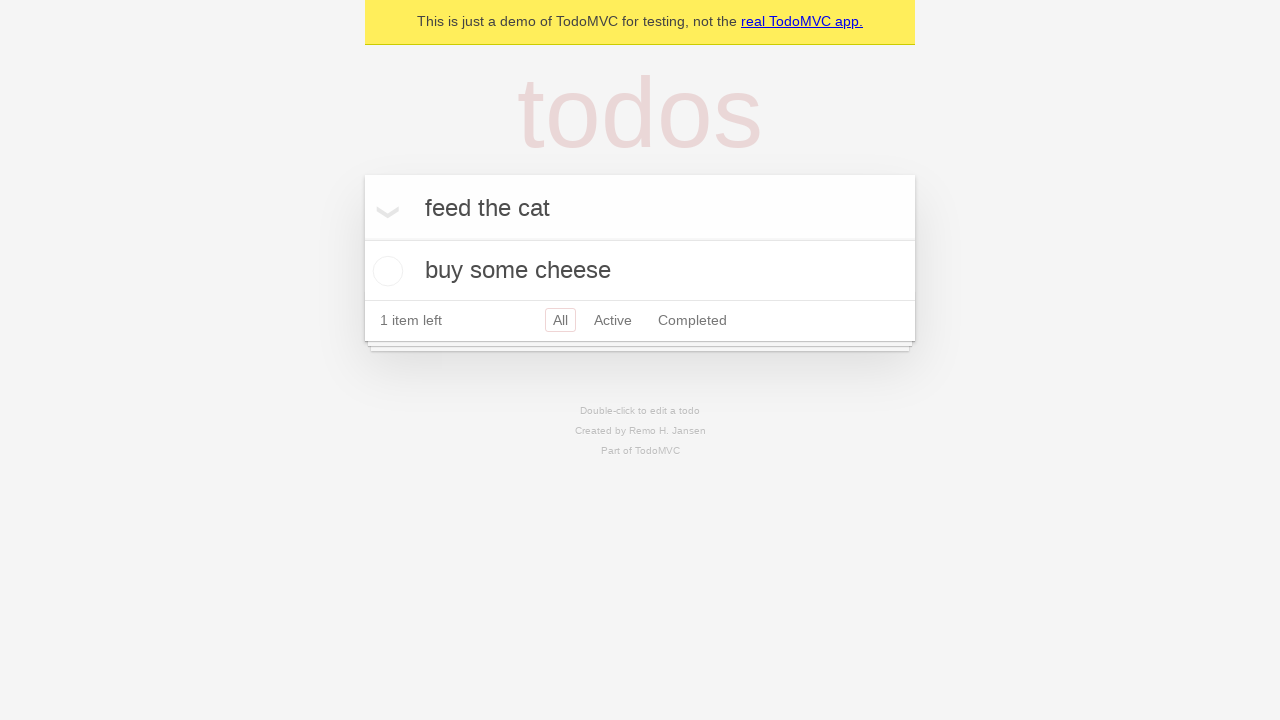

Pressed Enter to add todo 'feed the cat' on internal:attr=[placeholder="What needs to be done?"i]
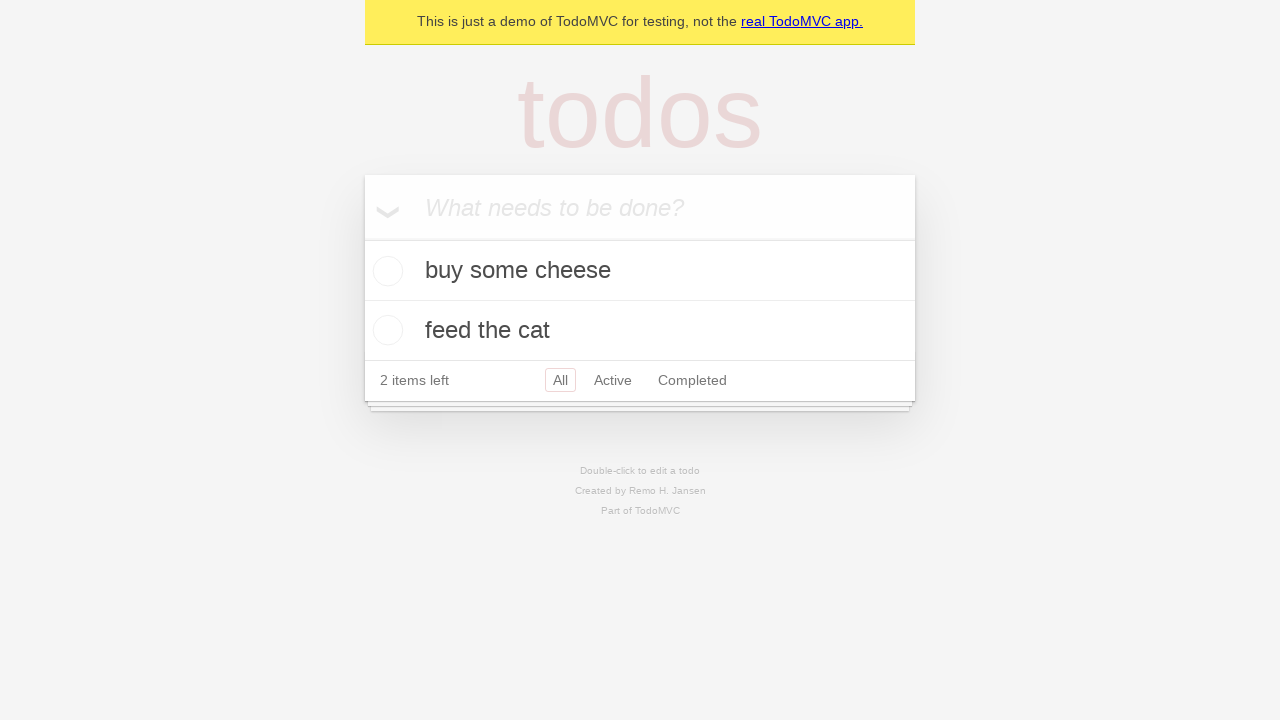

Waited for second todo item to load
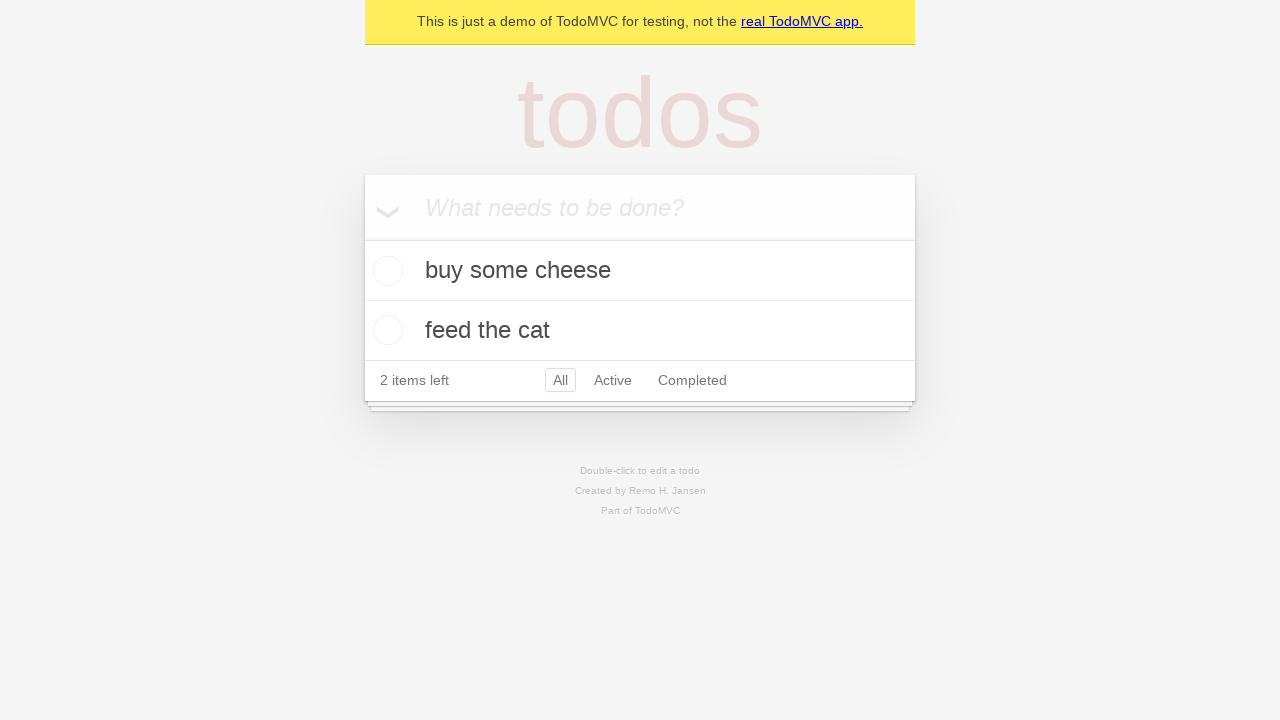

Checked the first todo item at (385, 271) on [data-testid='todo-item'] >> nth=0 >> internal:role=checkbox
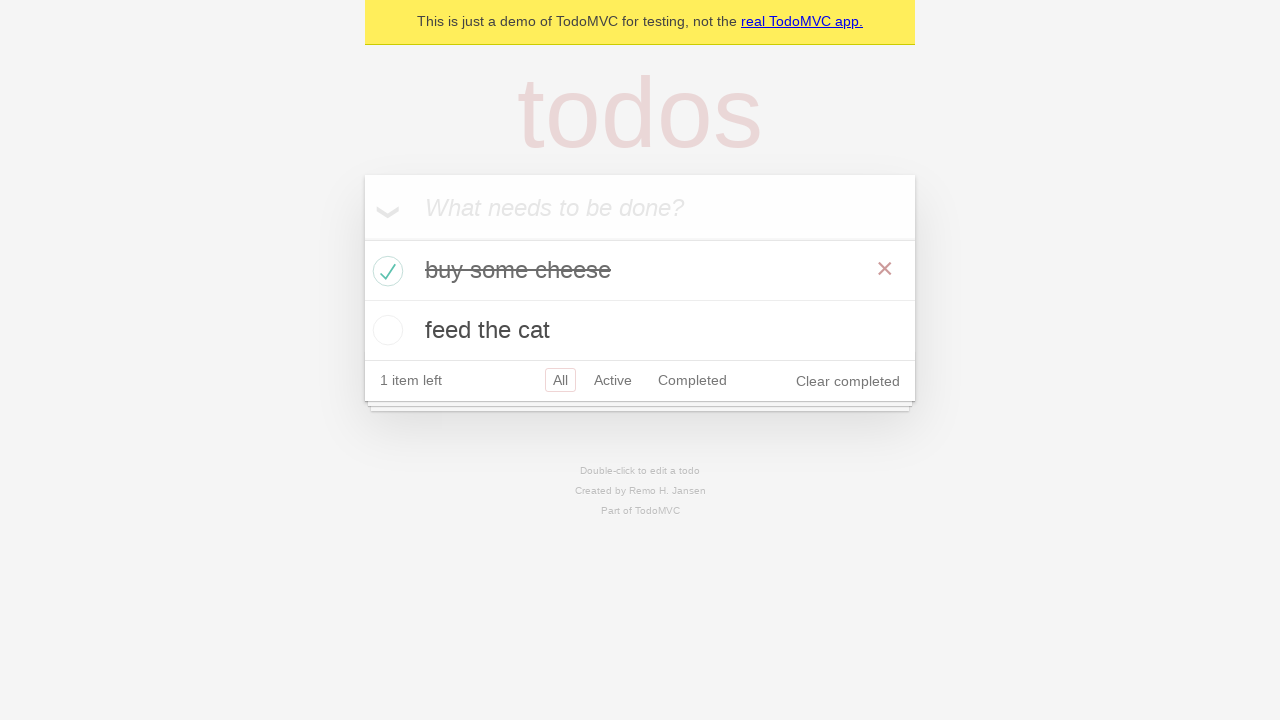

Reloaded the page to test data persistence
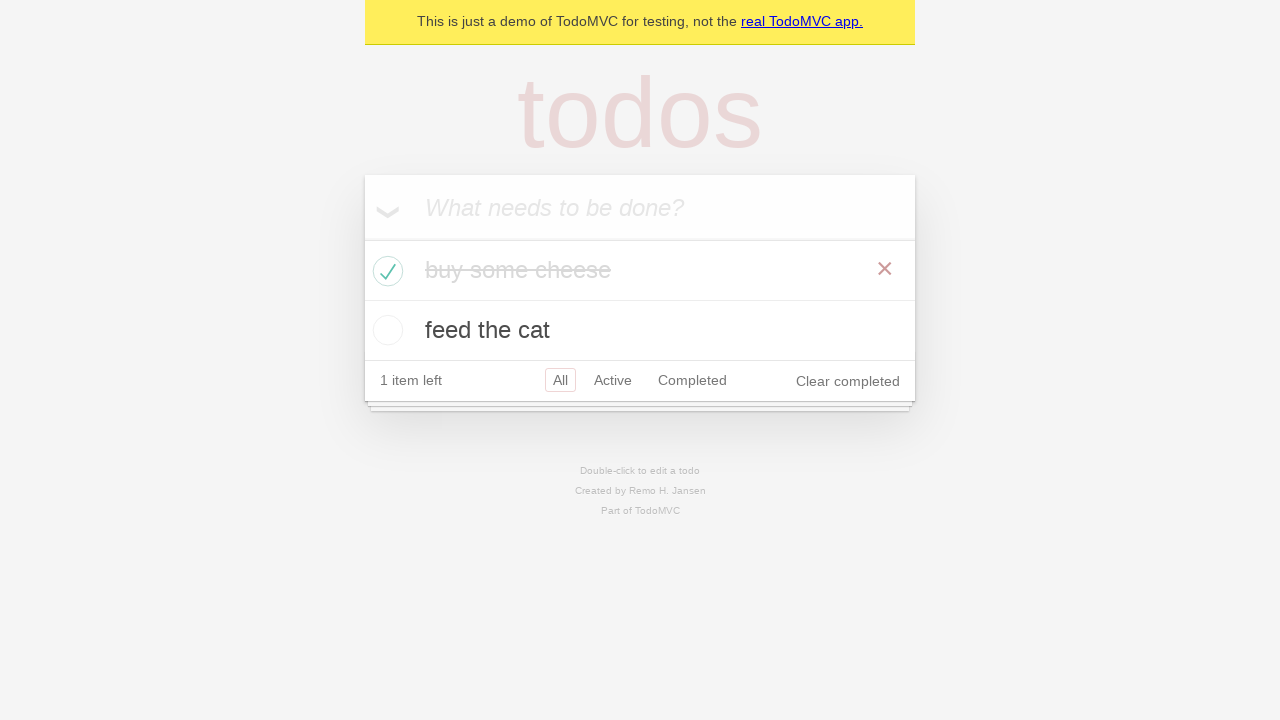

Waited for todo items to reload after page refresh
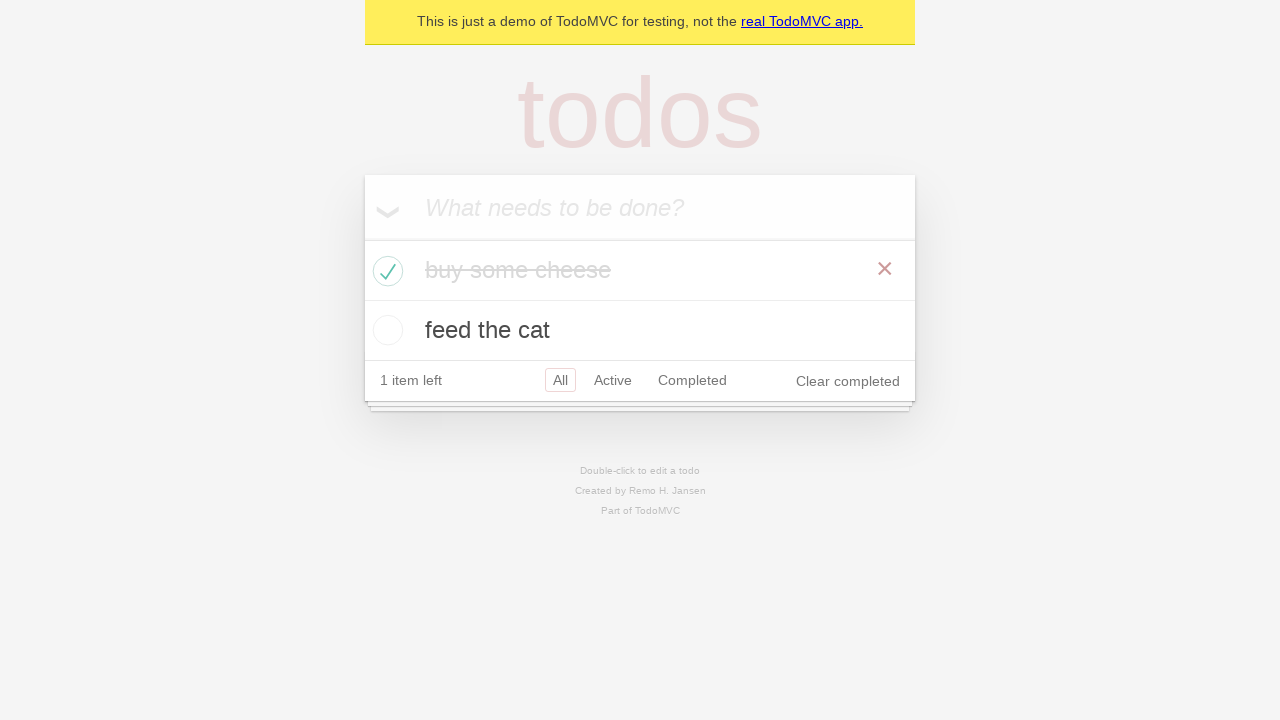

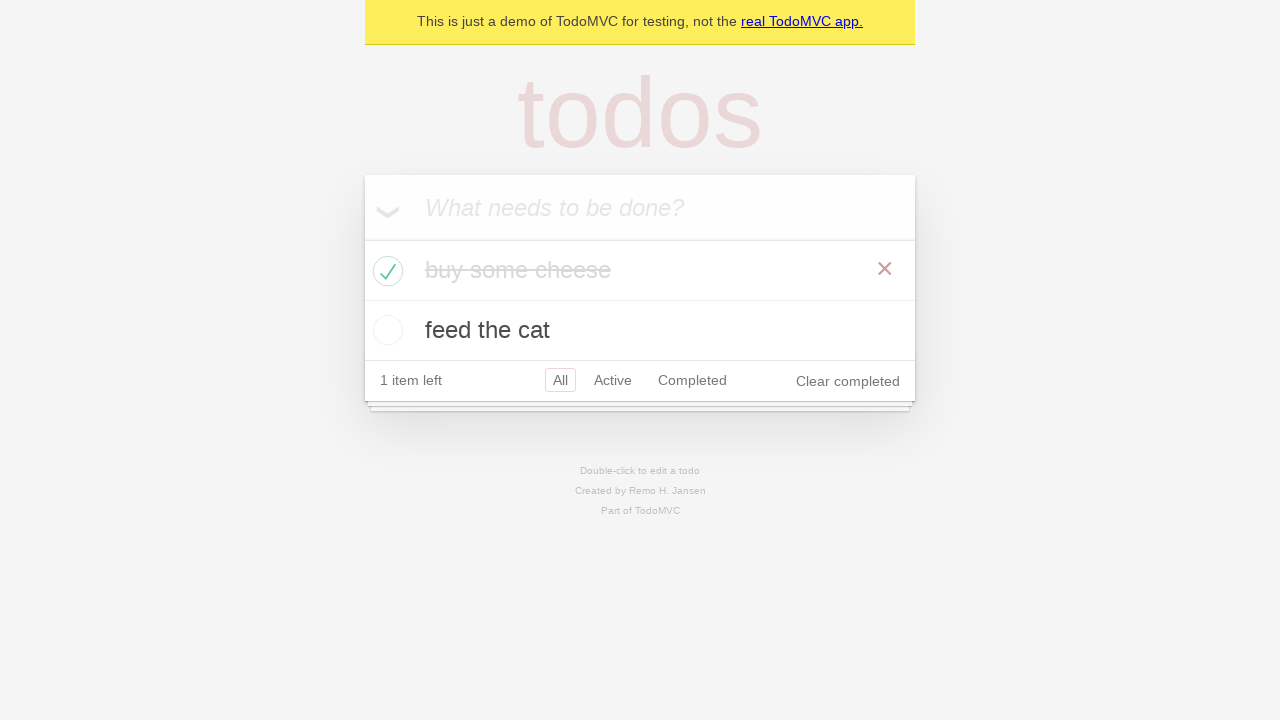